Tests an e-commerce workflow by adding multiple items to cart, applying a promo code, and proceeding to place an order

Starting URL: https://rahulshettyacademy.com/seleniumPractise/#/

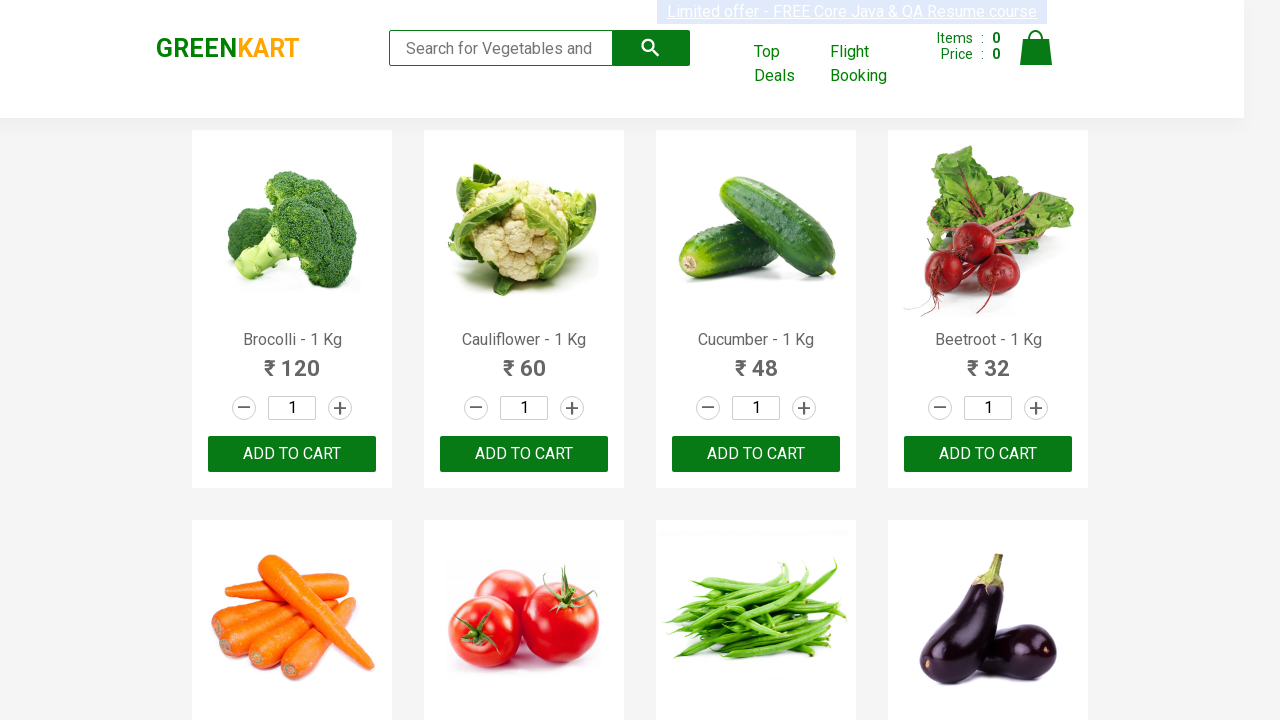

Waited for product list to load
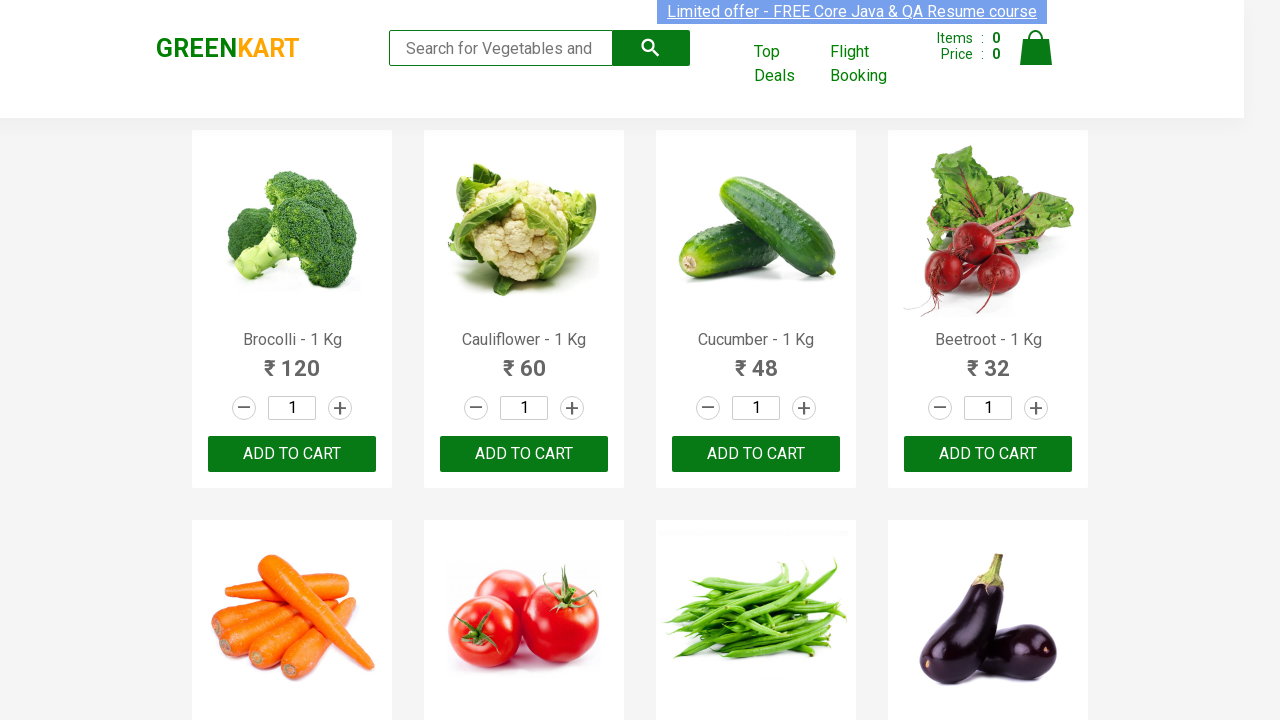

Retrieved all product elements from page
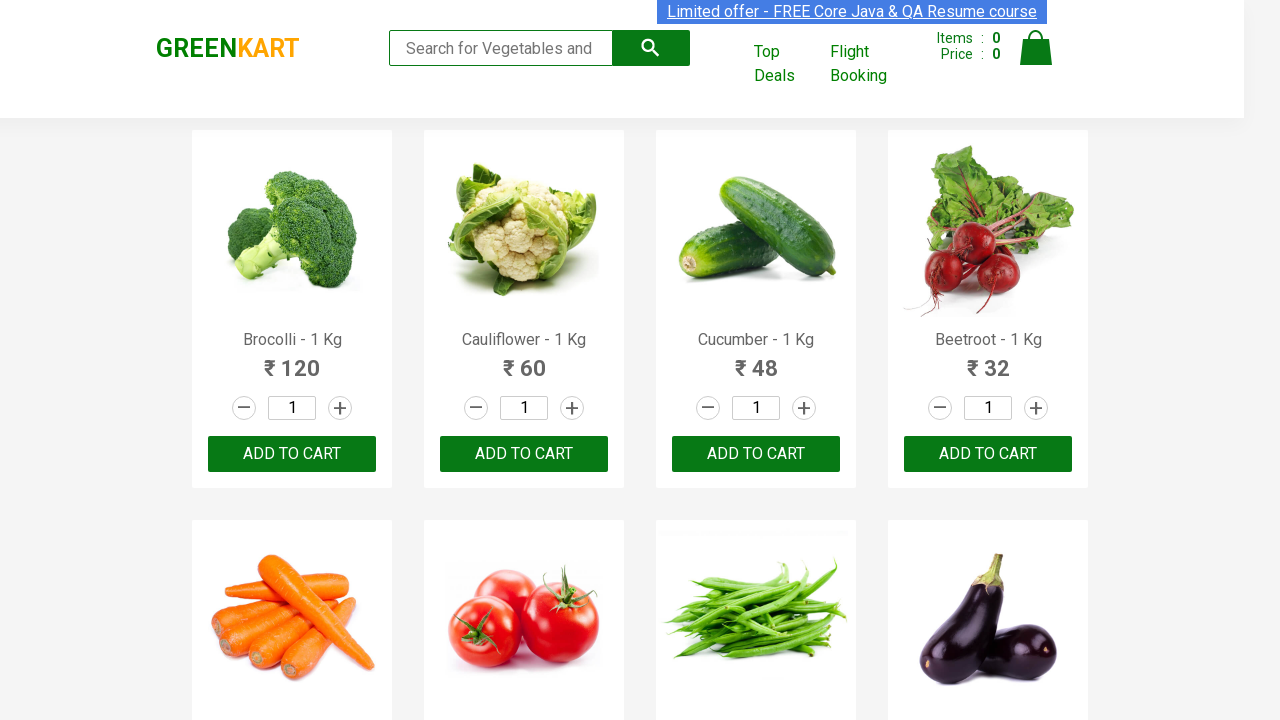

Added Brocolli to cart at (292, 454) on div.product-action > button >> nth=0
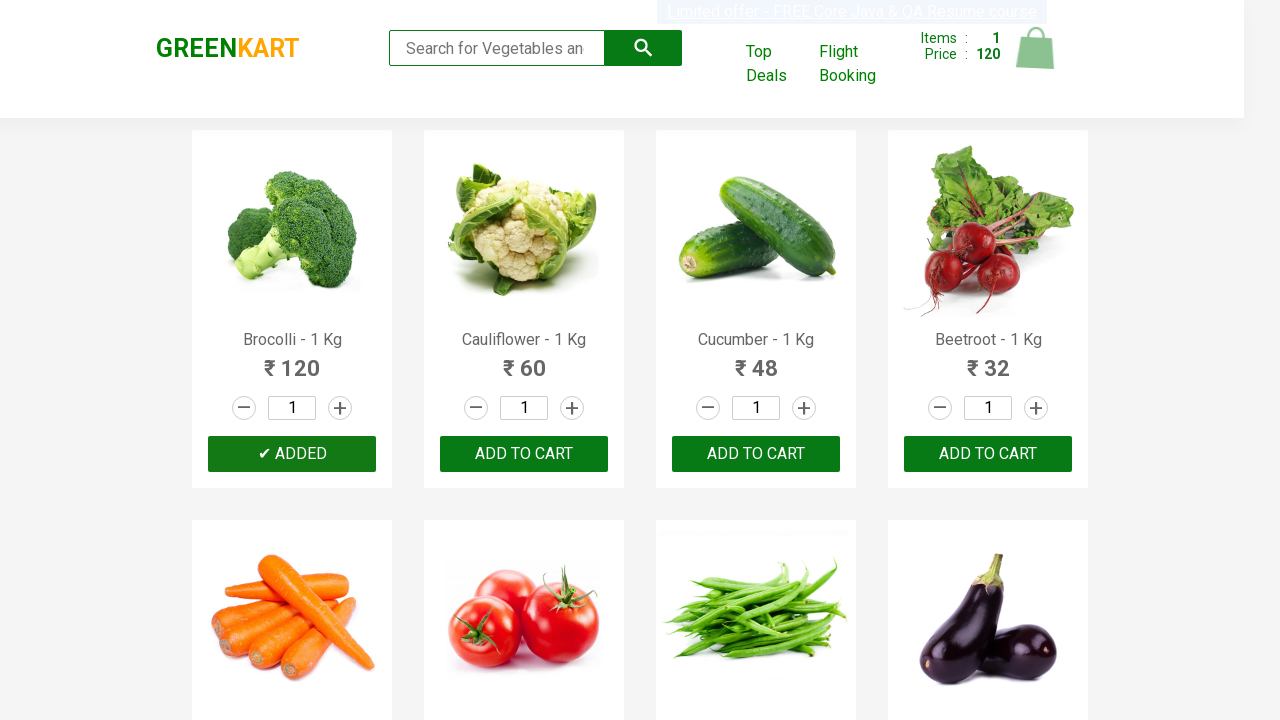

Added Cucumber to cart at (756, 454) on div.product-action > button >> nth=2
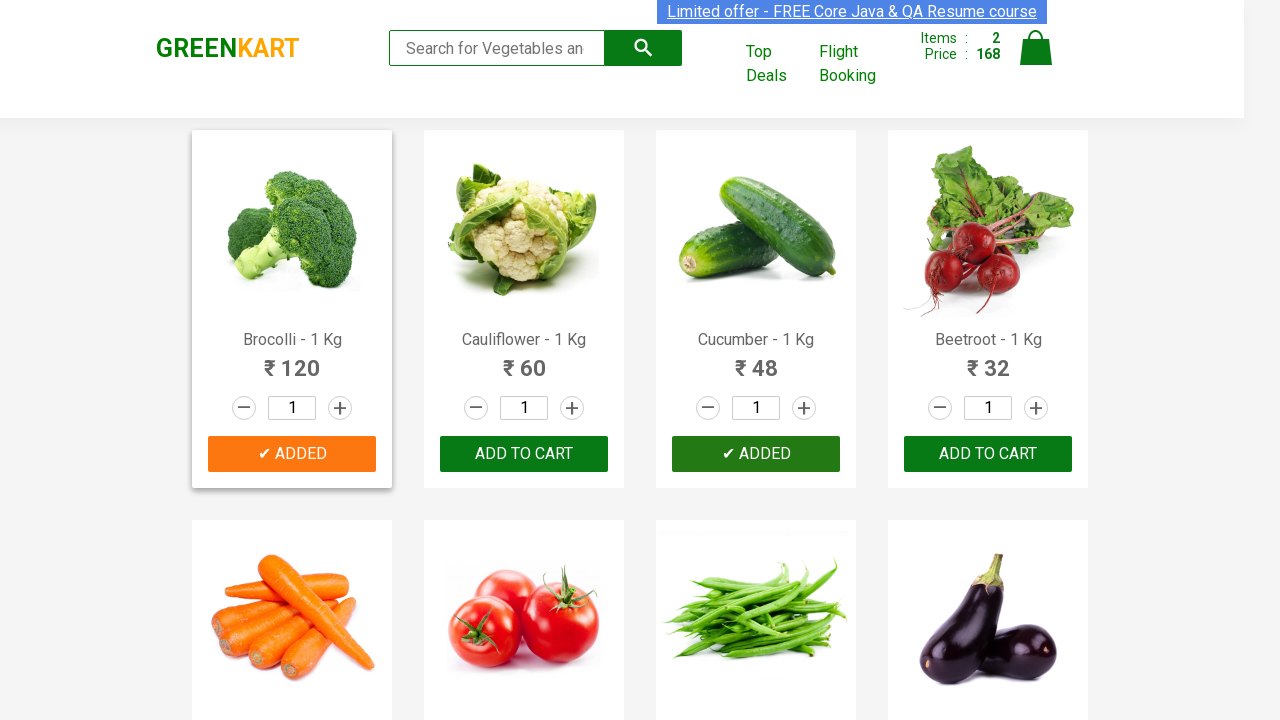

Added Carrot to cart at (292, 360) on div.product-action > button >> nth=4
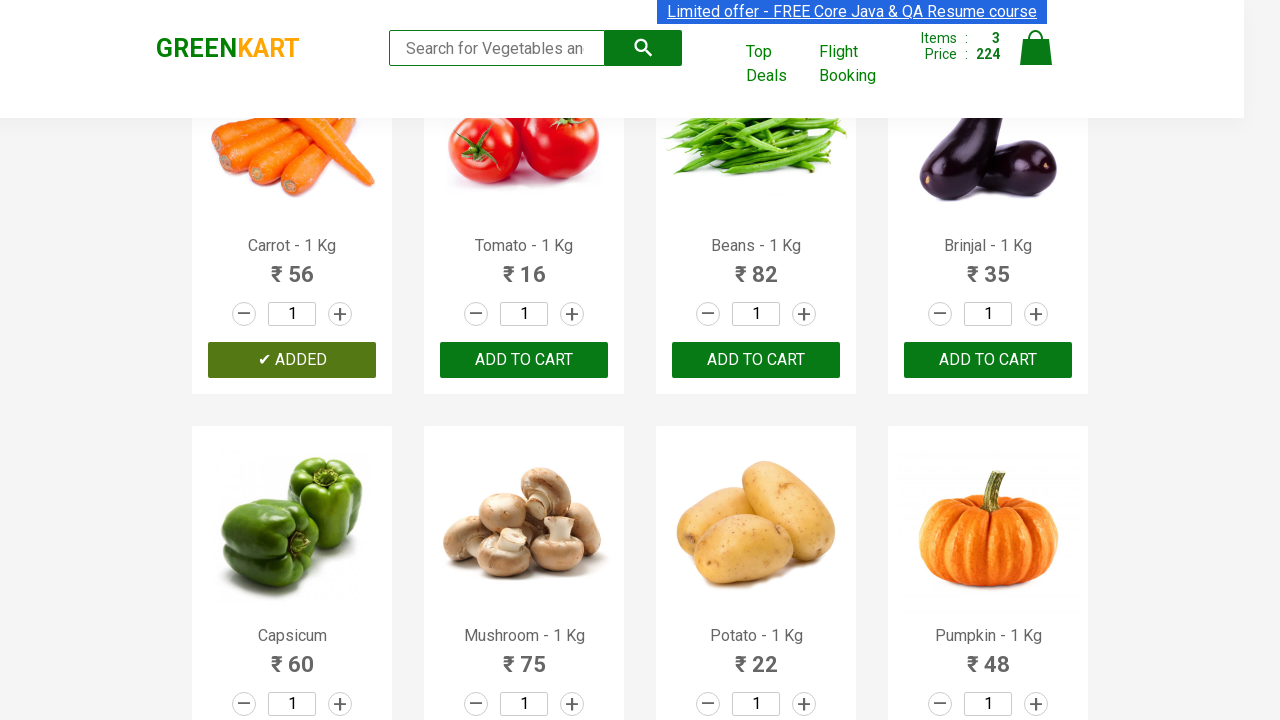

Clicked cart icon to view cart at (1036, 48) on img[alt='Cart']
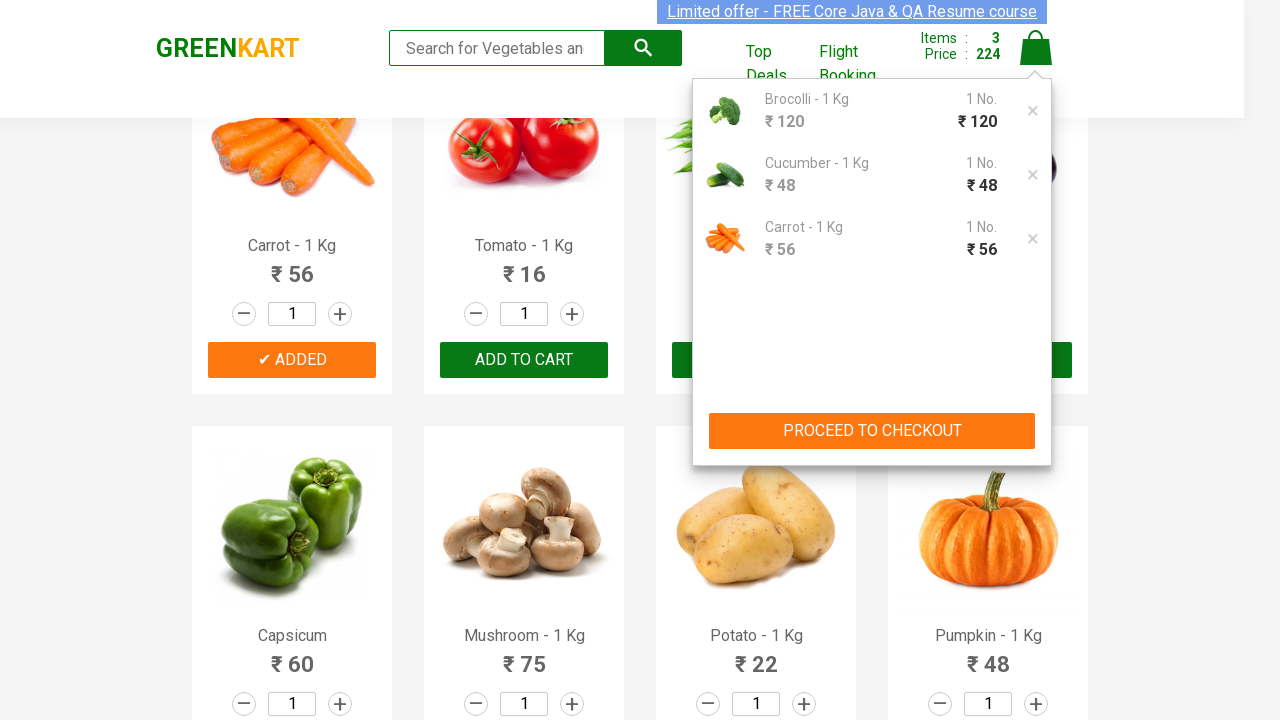

Clicked proceed to checkout button at (872, 431) on xpath=//button[contains(text(),'PROCEED TO CHECKOUT')]
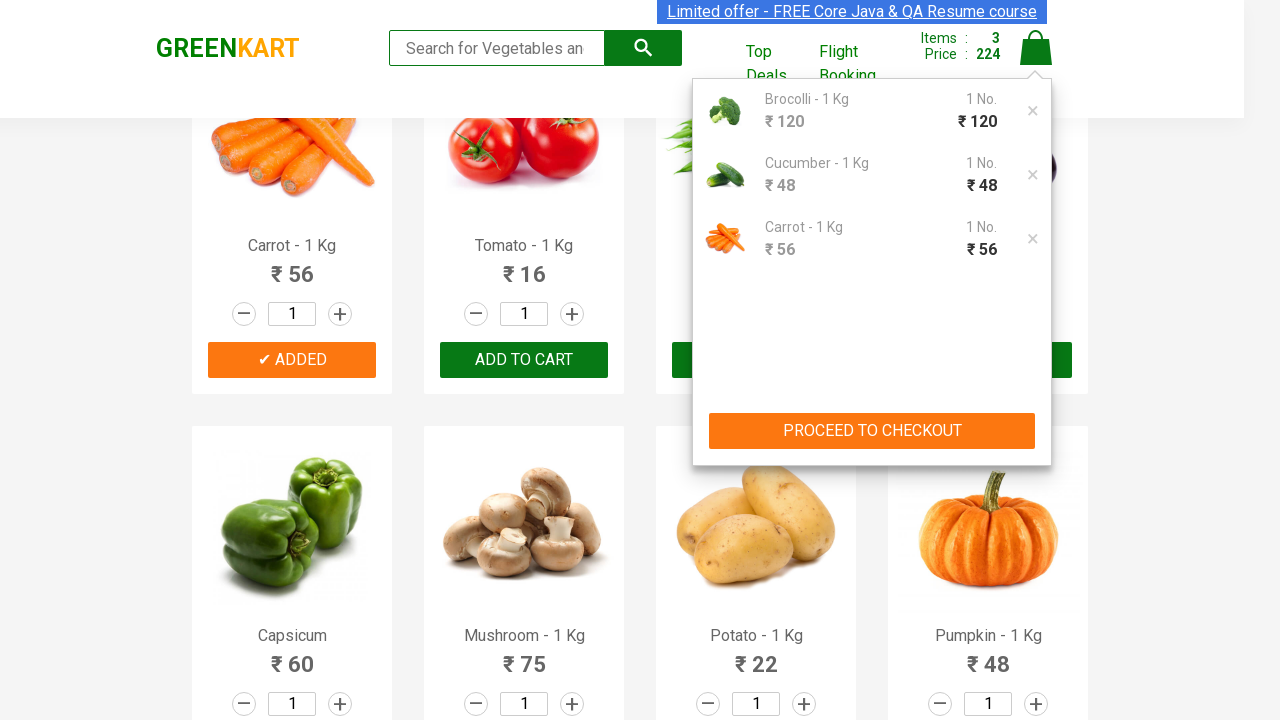

Entered promo code 'rahulshettyacademy' on .promoCode
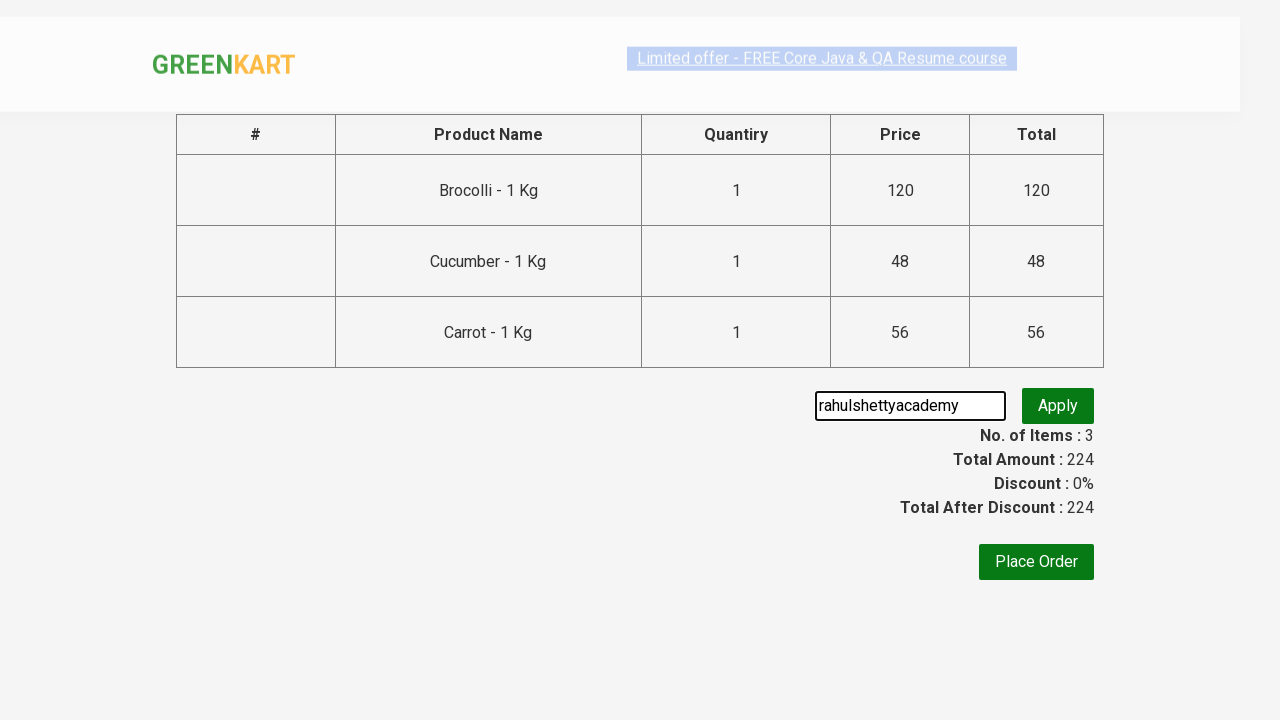

Clicked apply promo code button at (1058, 413) on .promoBtn
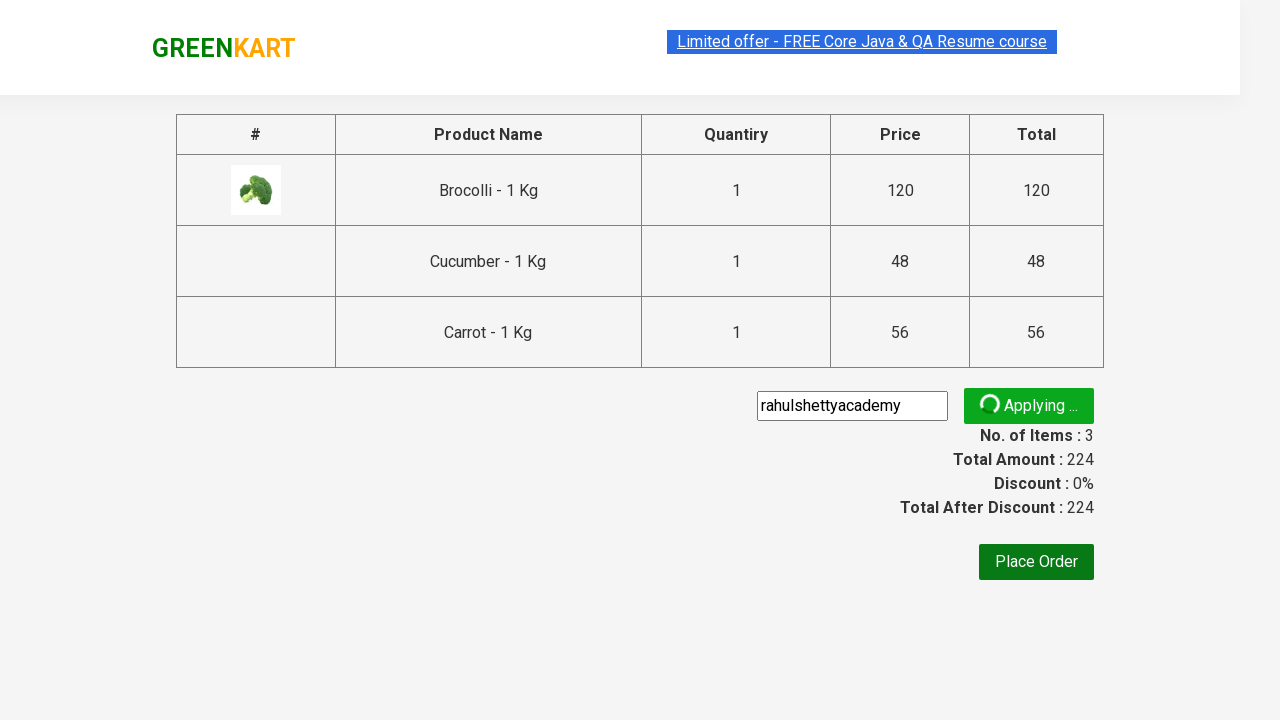

Promo code successfully applied
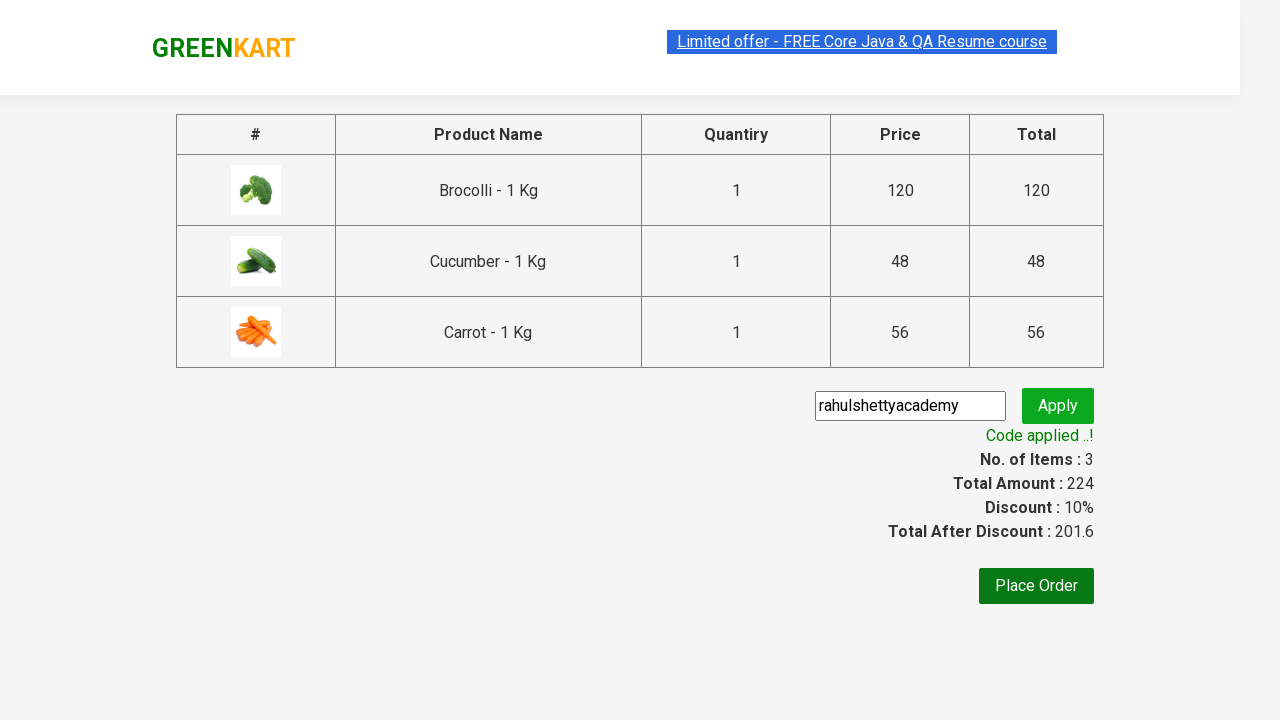

Clicked place order button to complete purchase at (1036, 586) on xpath=//button[contains(text(),'Place Order')]
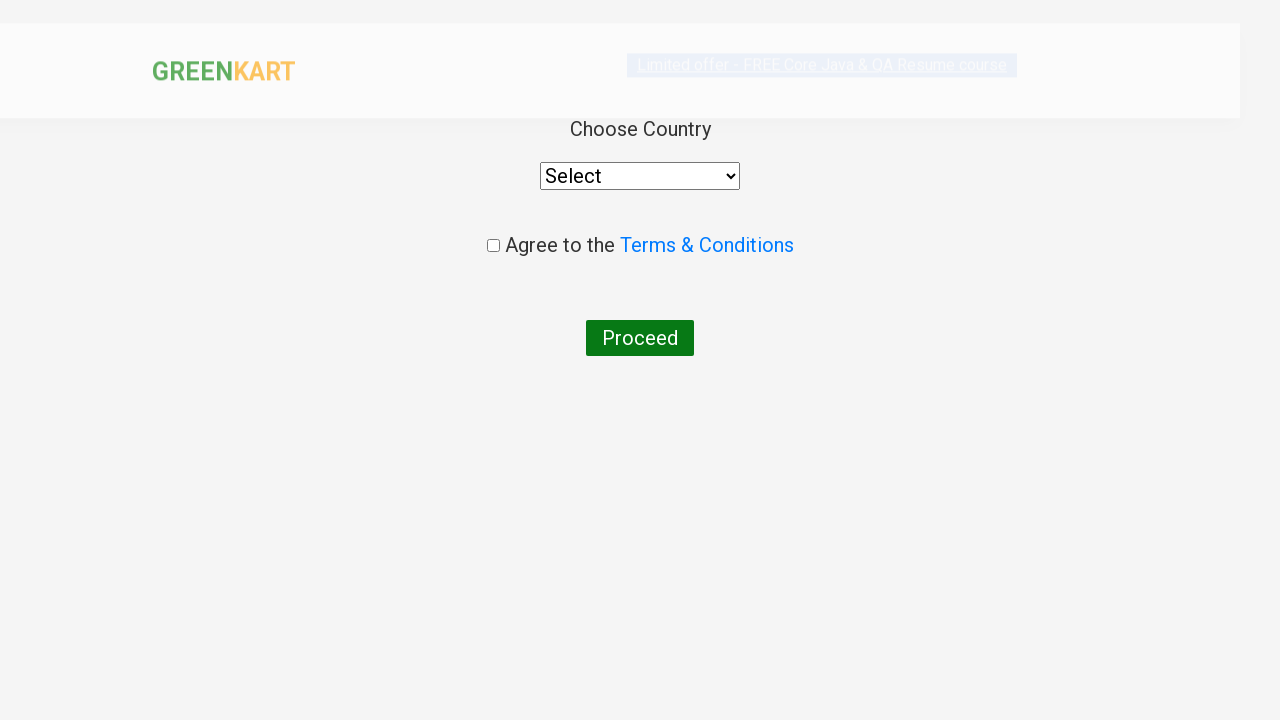

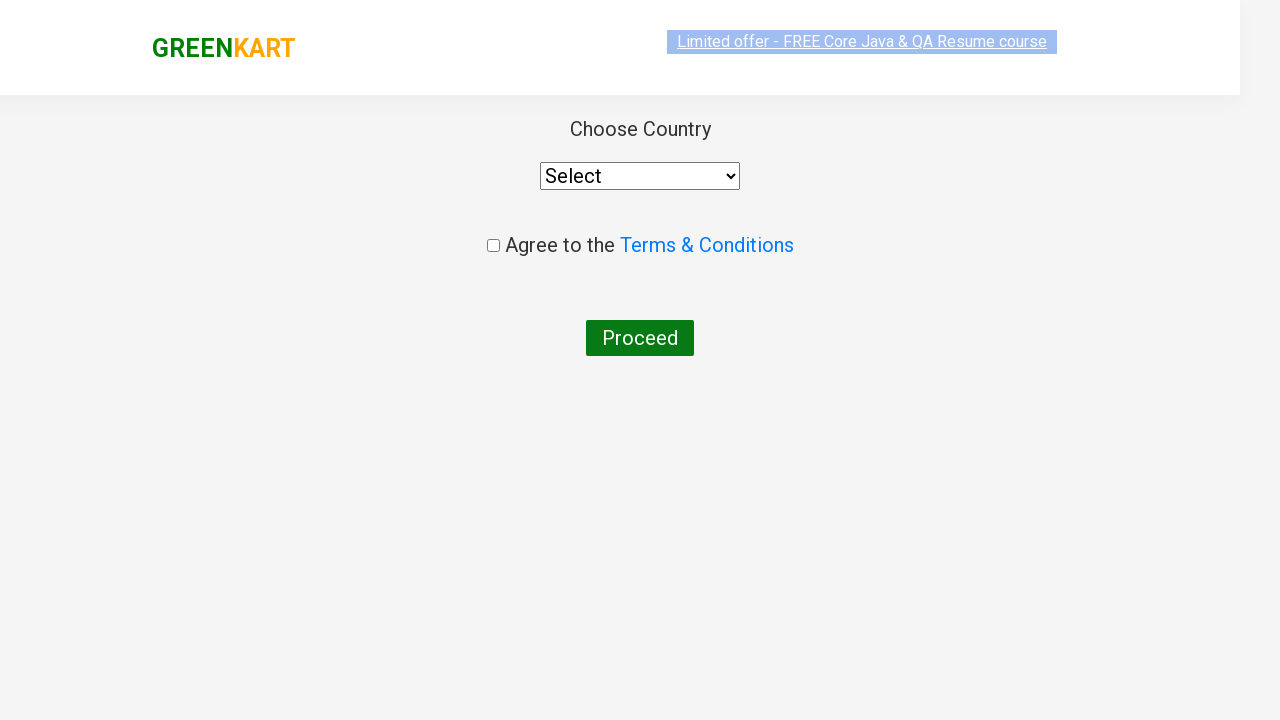